Tests the image slider previous button functionality by clicking the previous arrow and verifying that a different product image is displayed

Starting URL: https://www.demoblaze.com

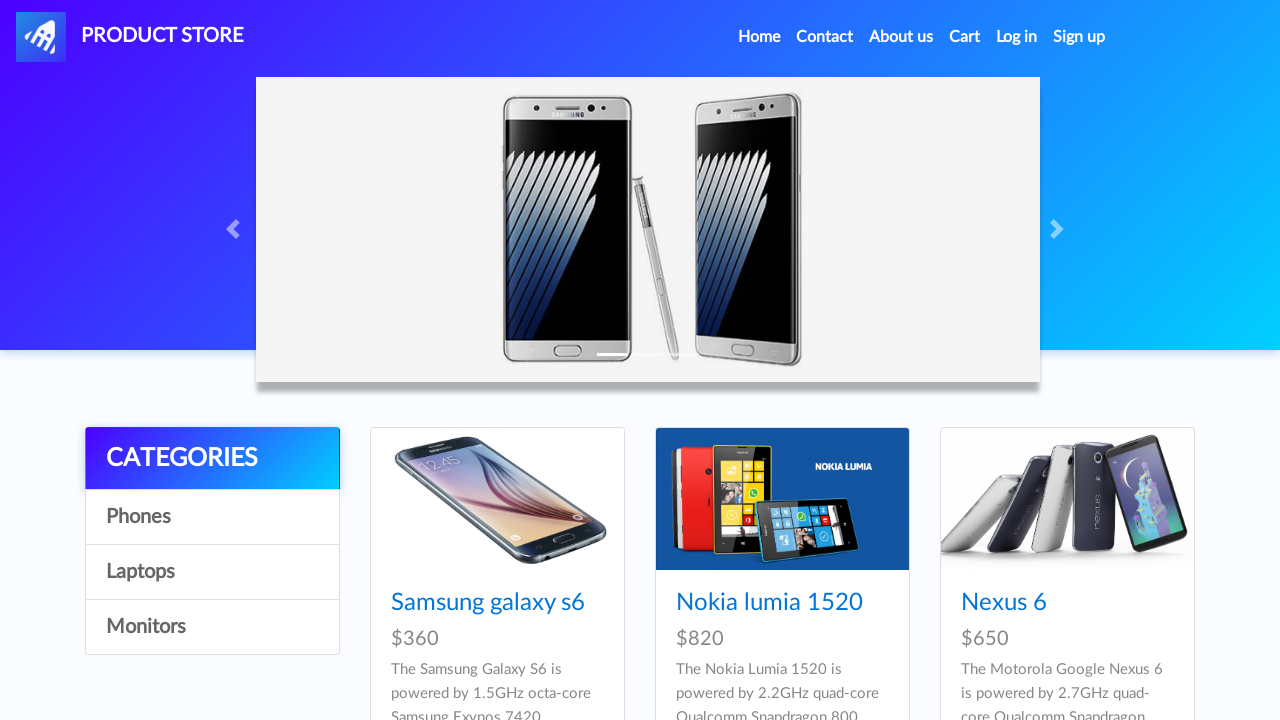

Waited for navigation bar to be visible
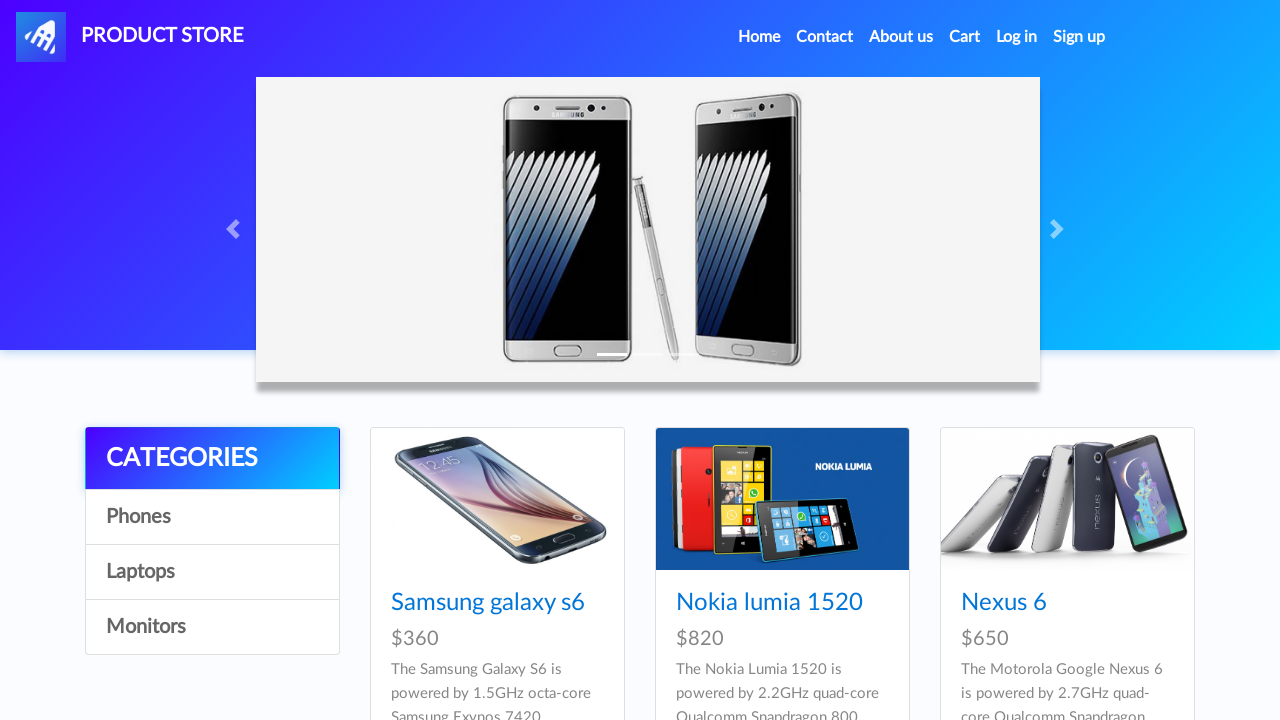

Retrieved initial carousel image alt text: First slide
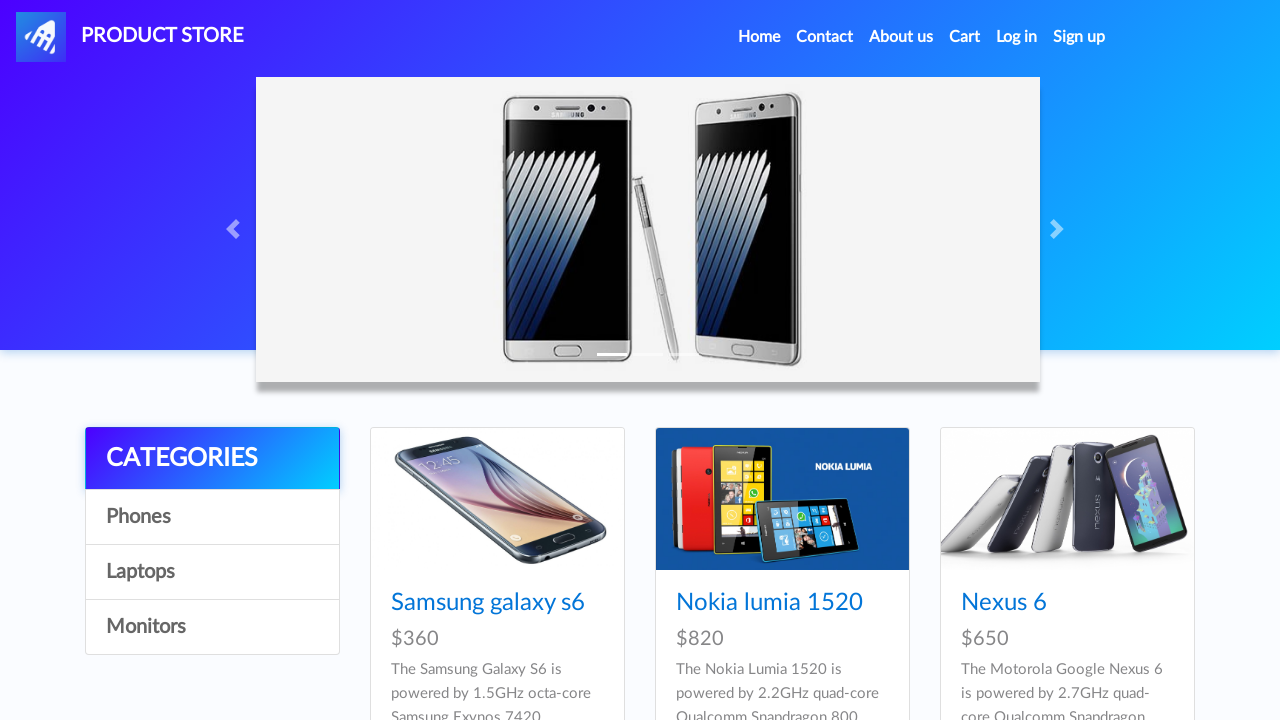

Clicked the previous button on the image slider at (236, 229) on #carouselExampleIndicators > a.carousel-control-prev > span.carousel-control-pre
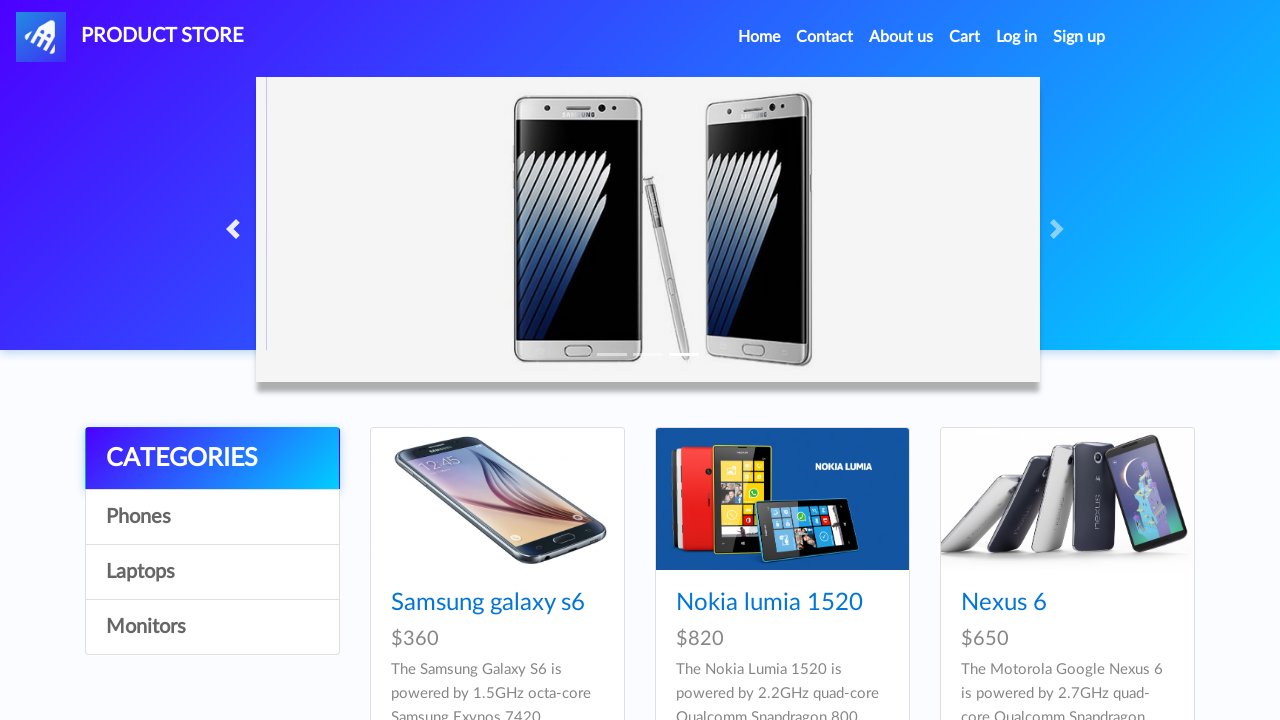

Waited 1 second for carousel transition to complete
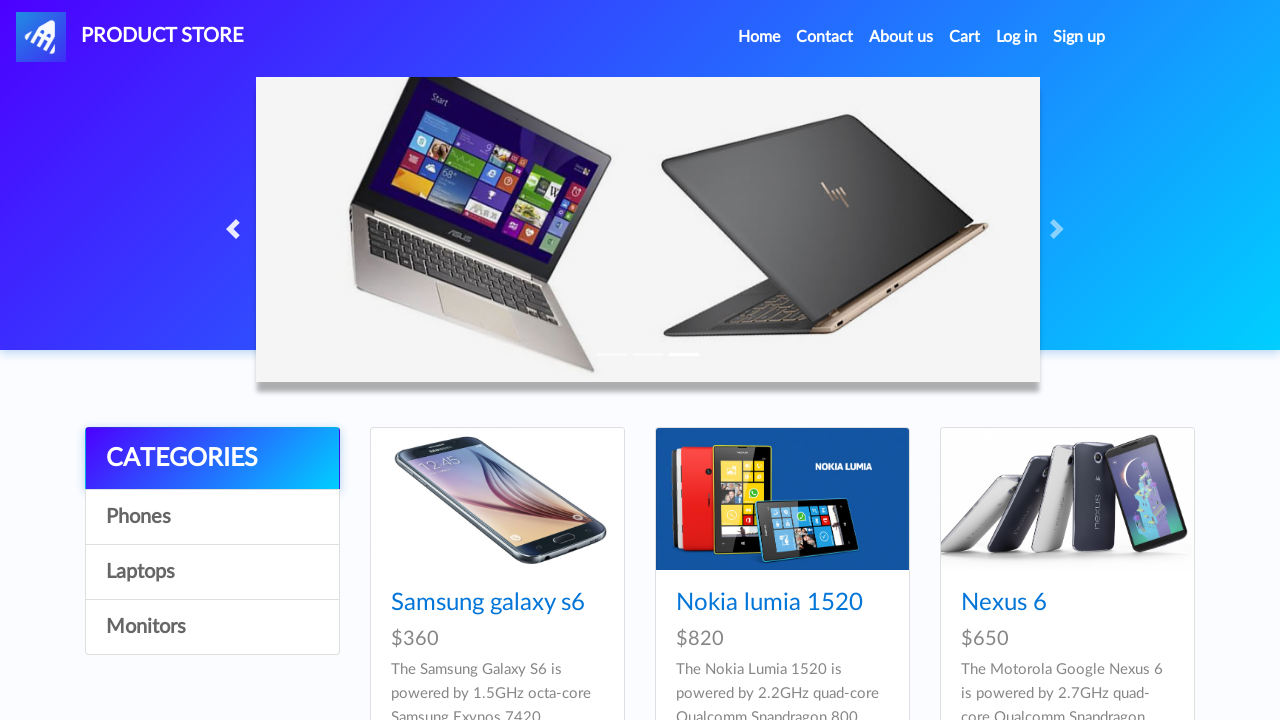

Verified a different image is now active in the carousel
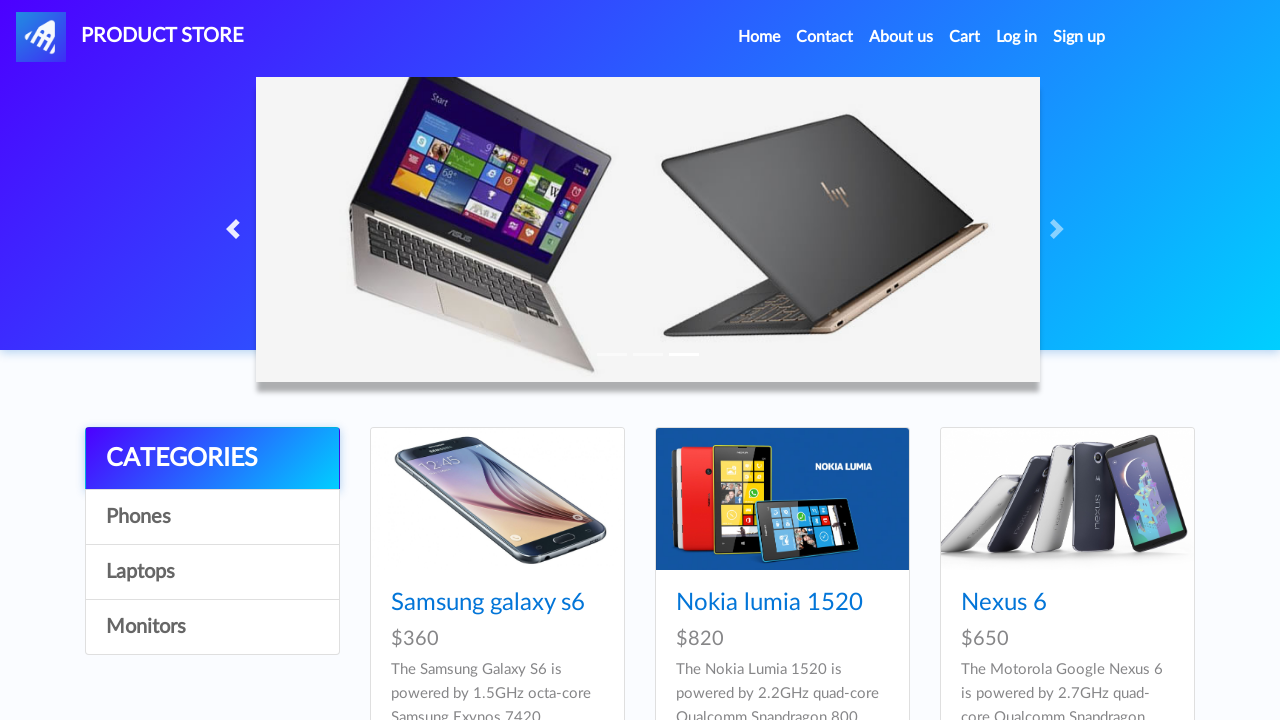

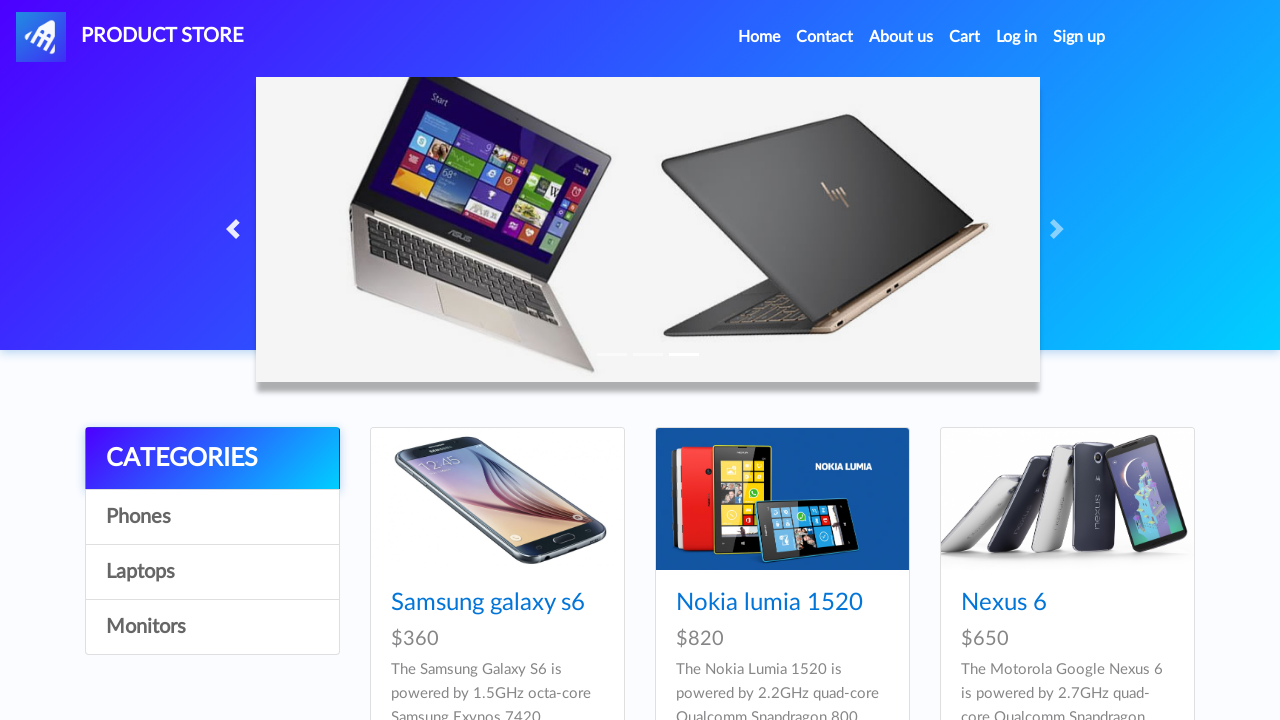